Navigates to RedBus website and verifies the page loads by checking the title and URL

Starting URL: https://www.redbus.in

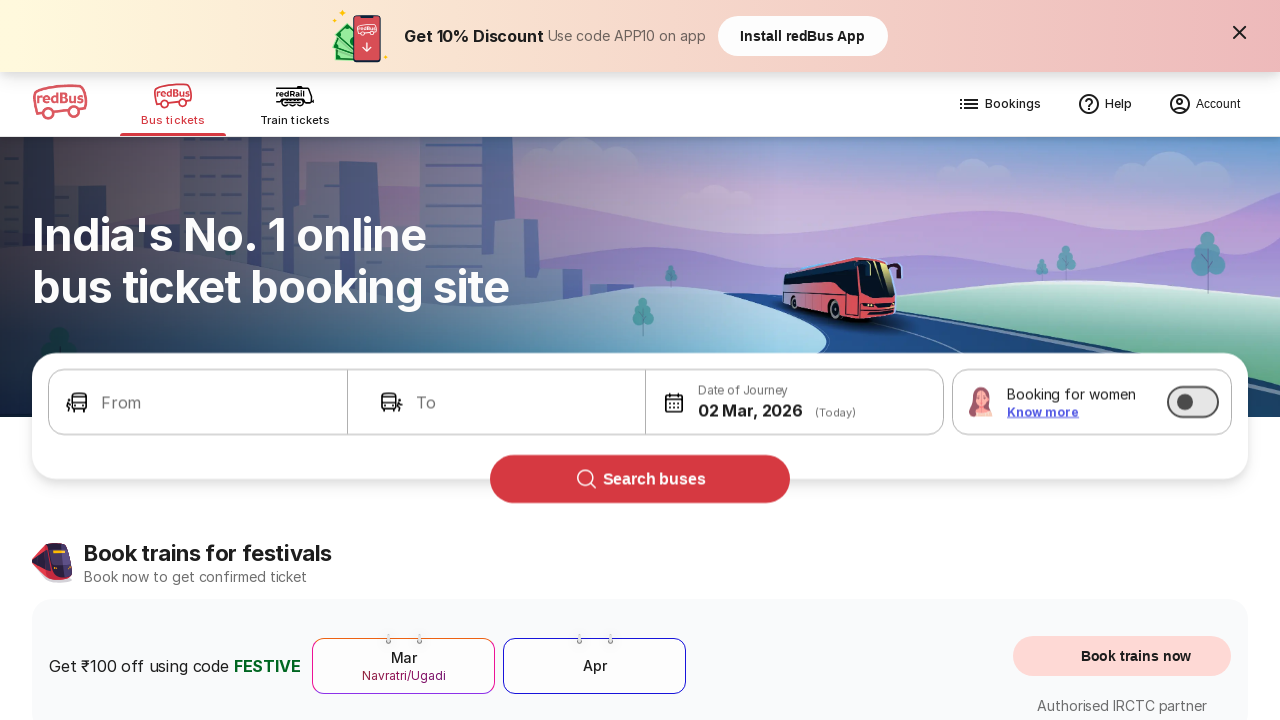

Waited for page DOM to be fully loaded
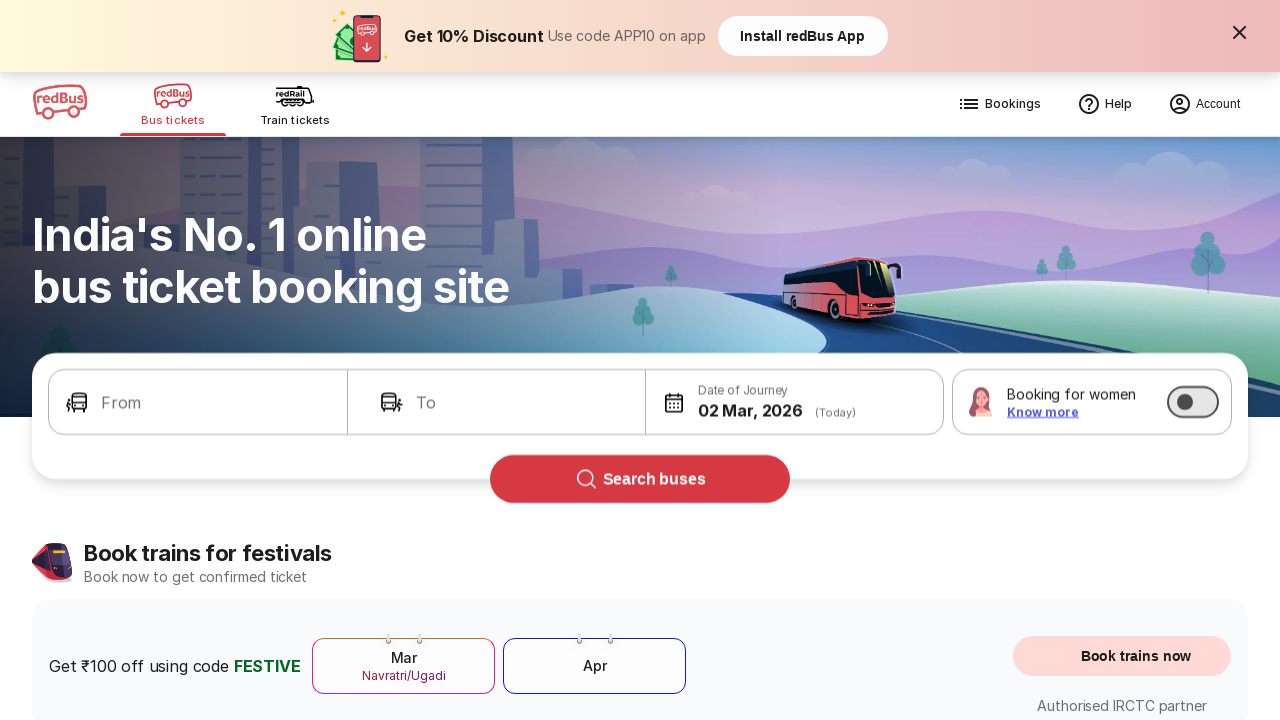

Retrieved page title: Bus Booking Online and Train Tickets at Lowest Price - redBus
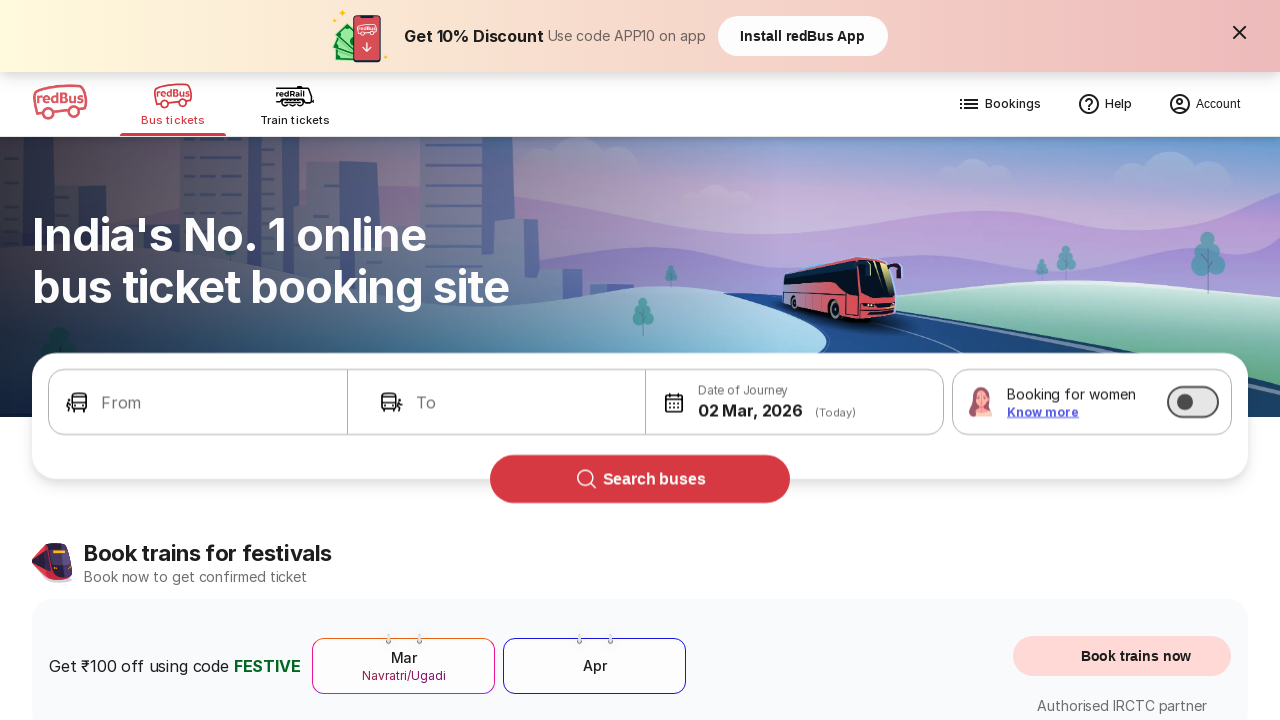

Retrieved page URL: https://www.redbus.in/
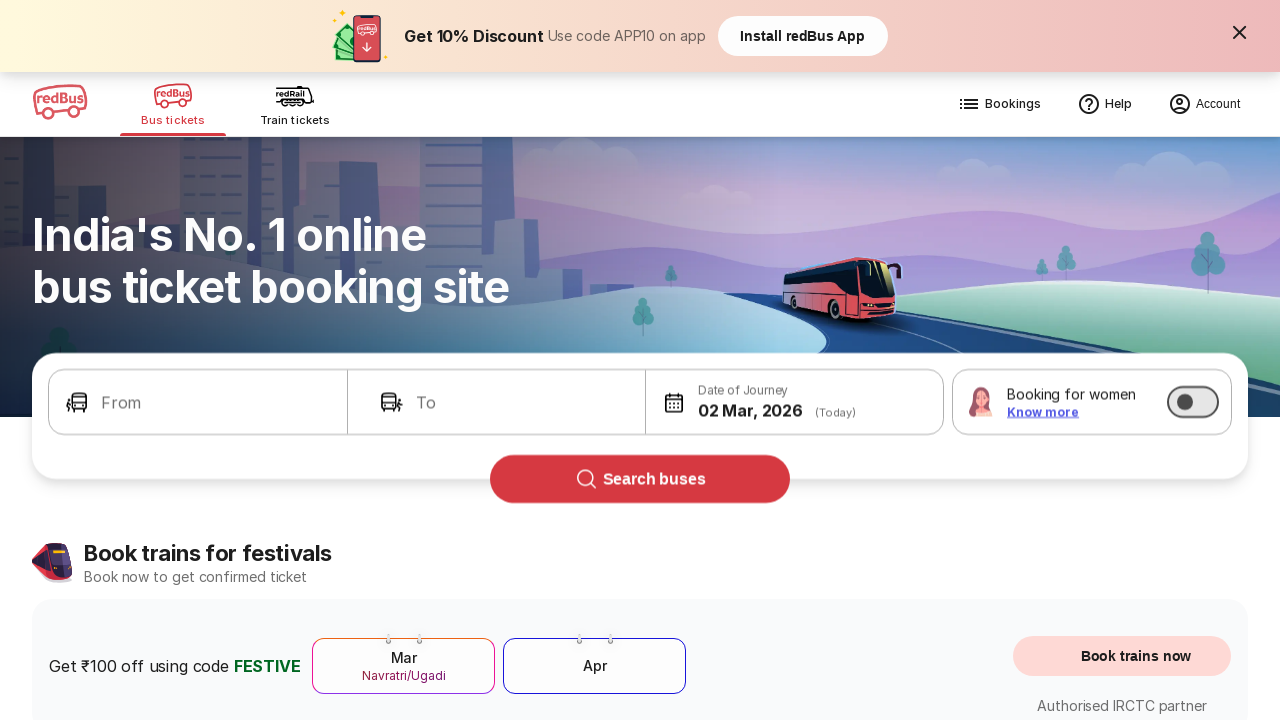

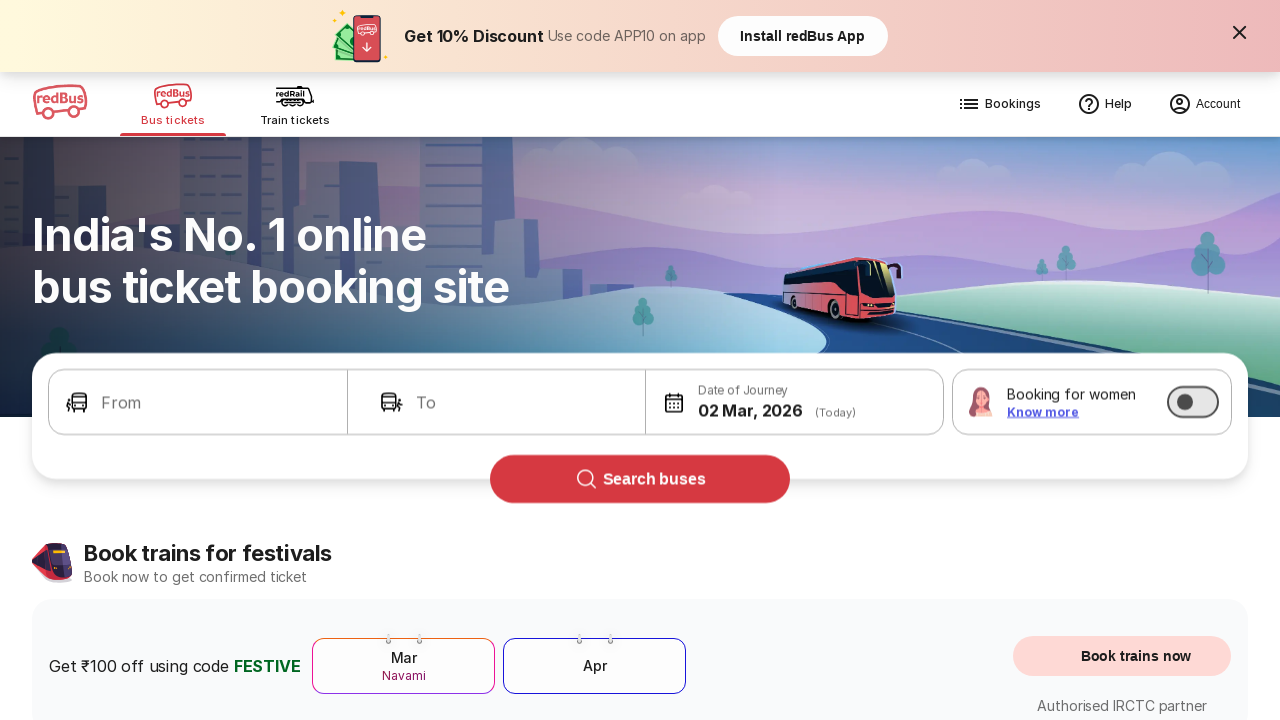